Tests various alert handling scenarios including simple alerts, confirmation alerts, prompt alerts, and sweet alert dialogs on a practice page

Starting URL: https://www.leafground.com/alert.xhtml

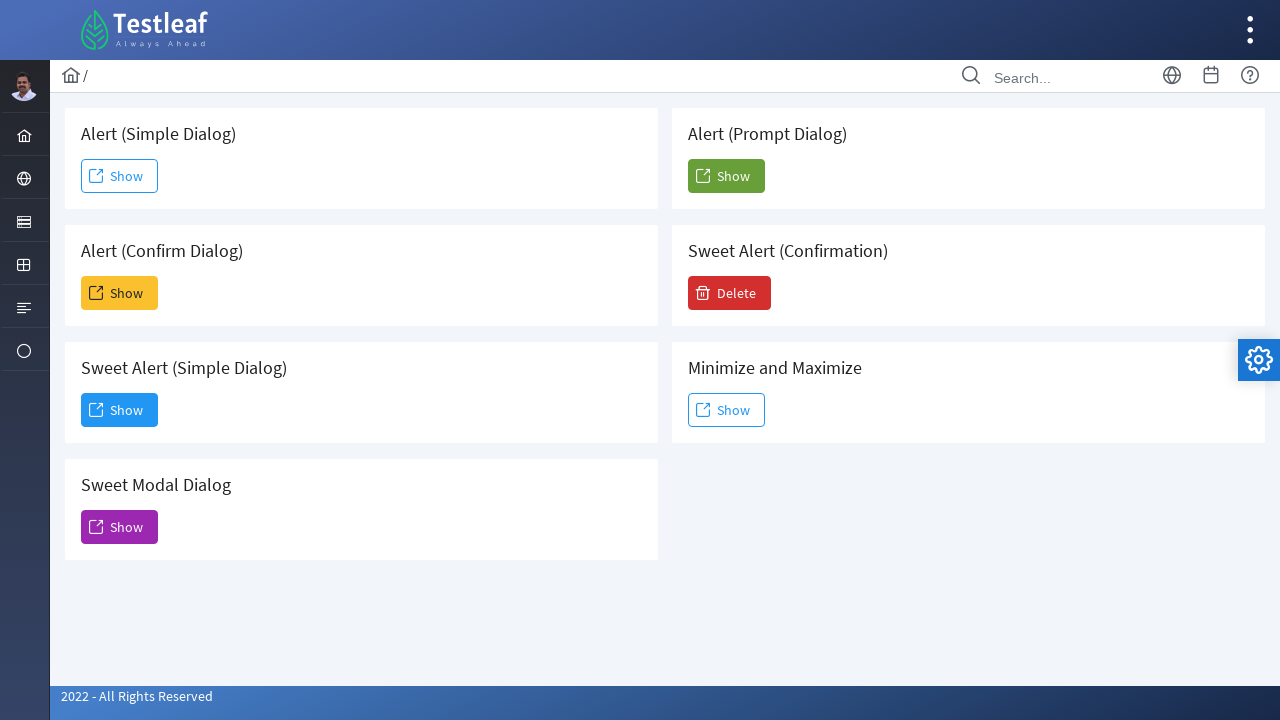

Clicked simple alert button at (120, 176) on xpath=//span[@class='ui-button-text ui-c'][1]
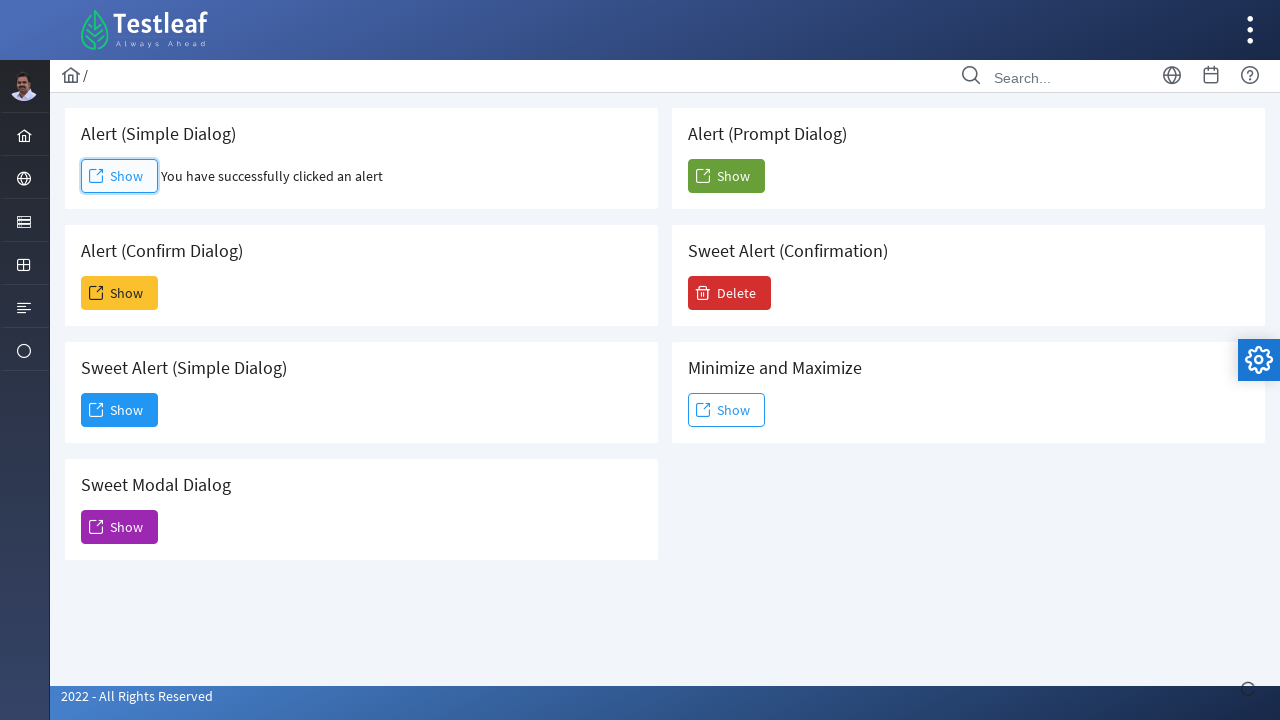

Accepted simple alert dialog
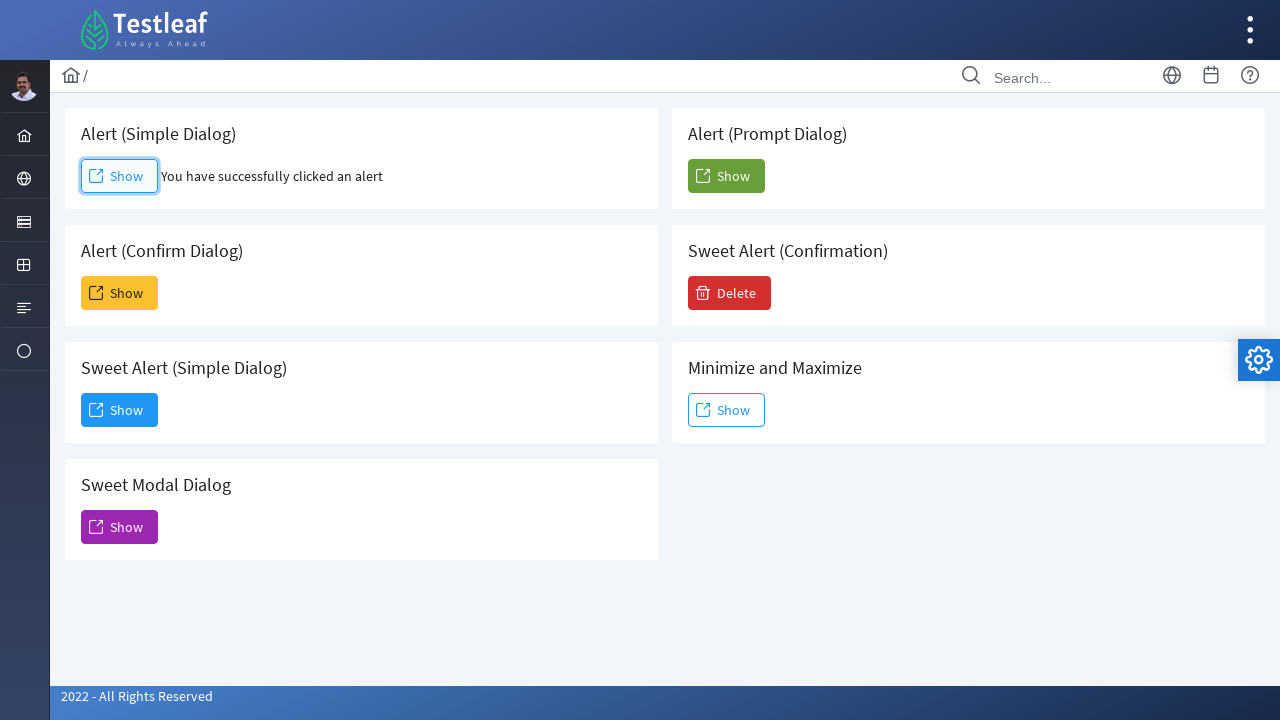

Clicked confirm alert button at (120, 293) on xpath=(//span[@class='ui-button-text ui-c'])[2]
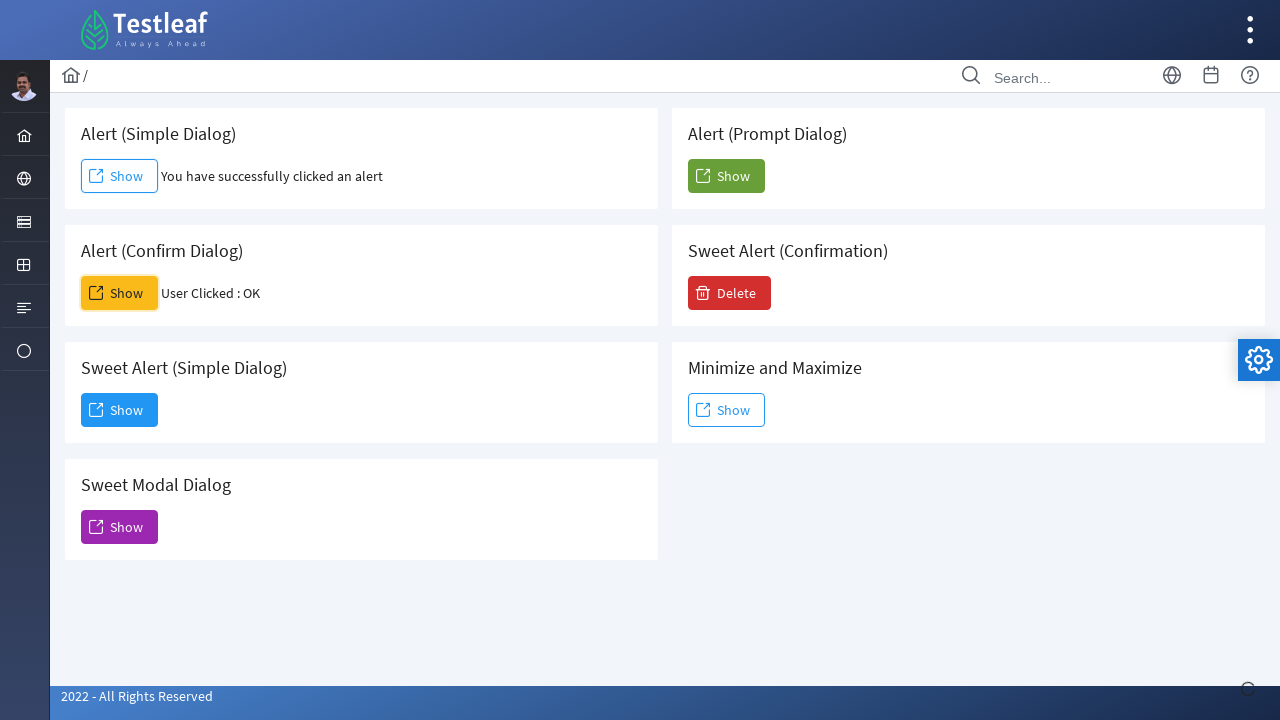

Dismissed confirm alert dialog
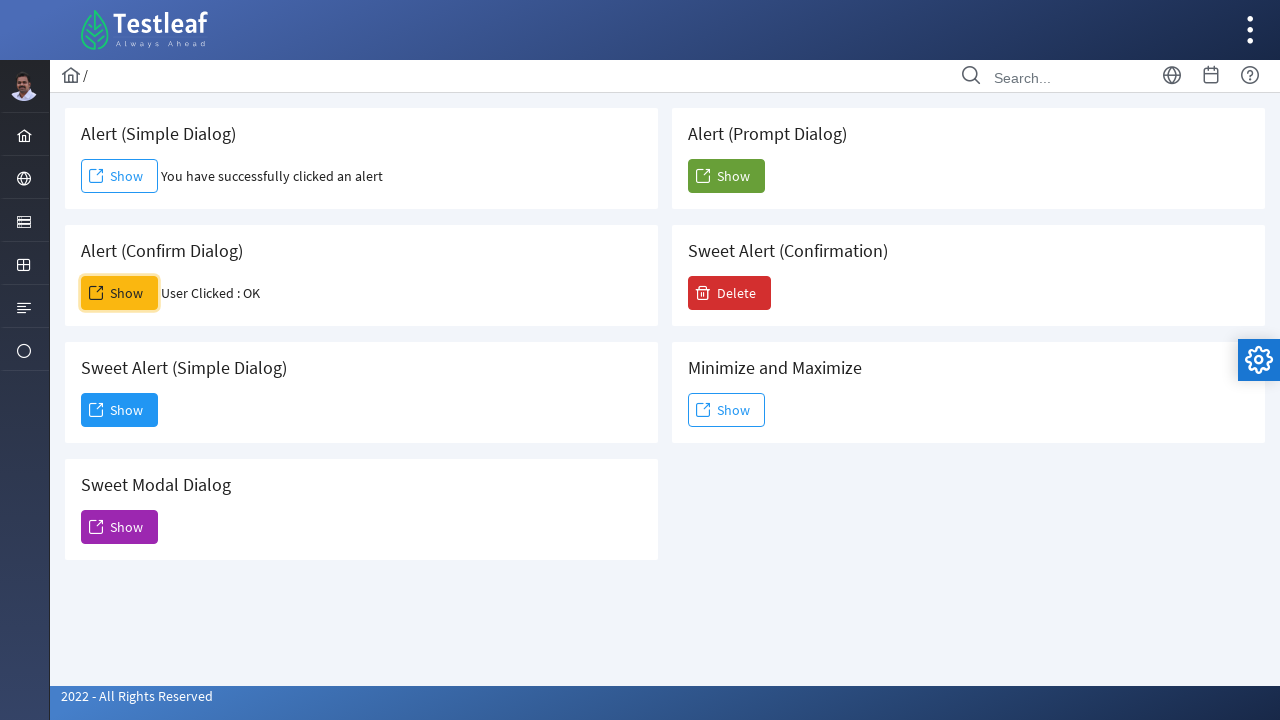

Clicked sweet alert button at (120, 410) on xpath=(//span[@class='ui-button-text ui-c'])[3]
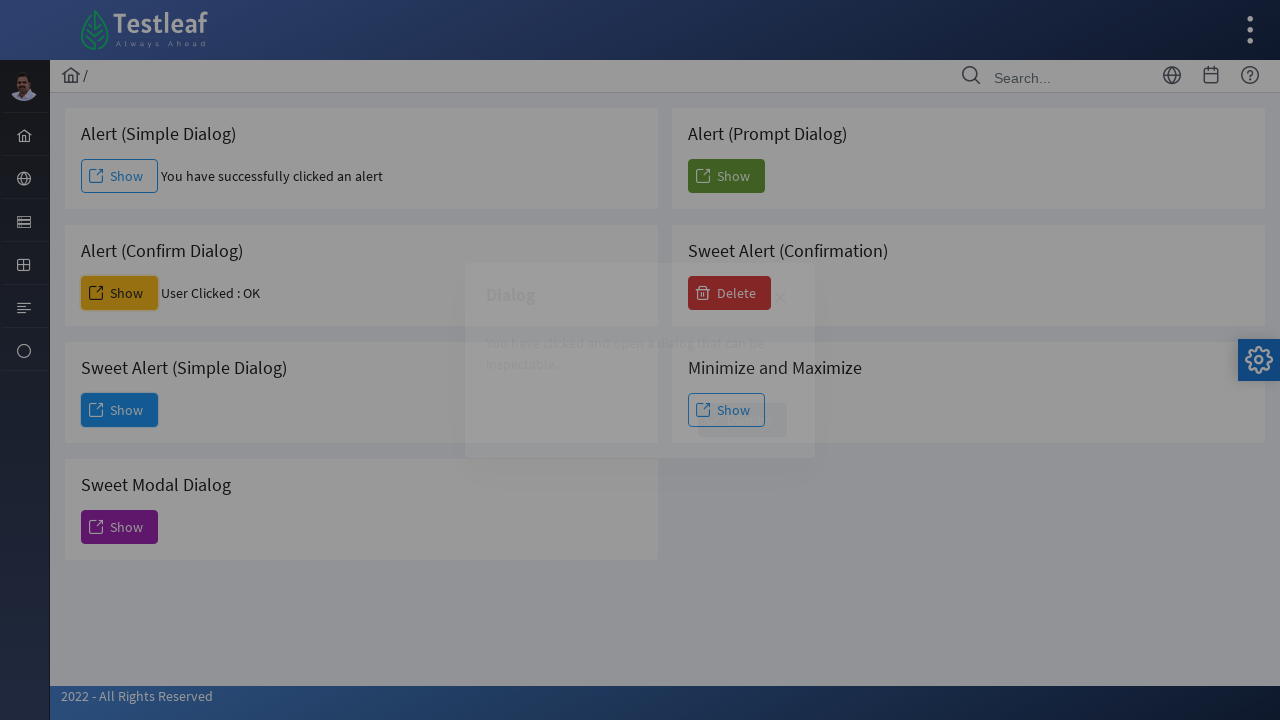

Clicked Dismiss button on sweet alert at (742, 420) on xpath=//span[text()='Dismiss']
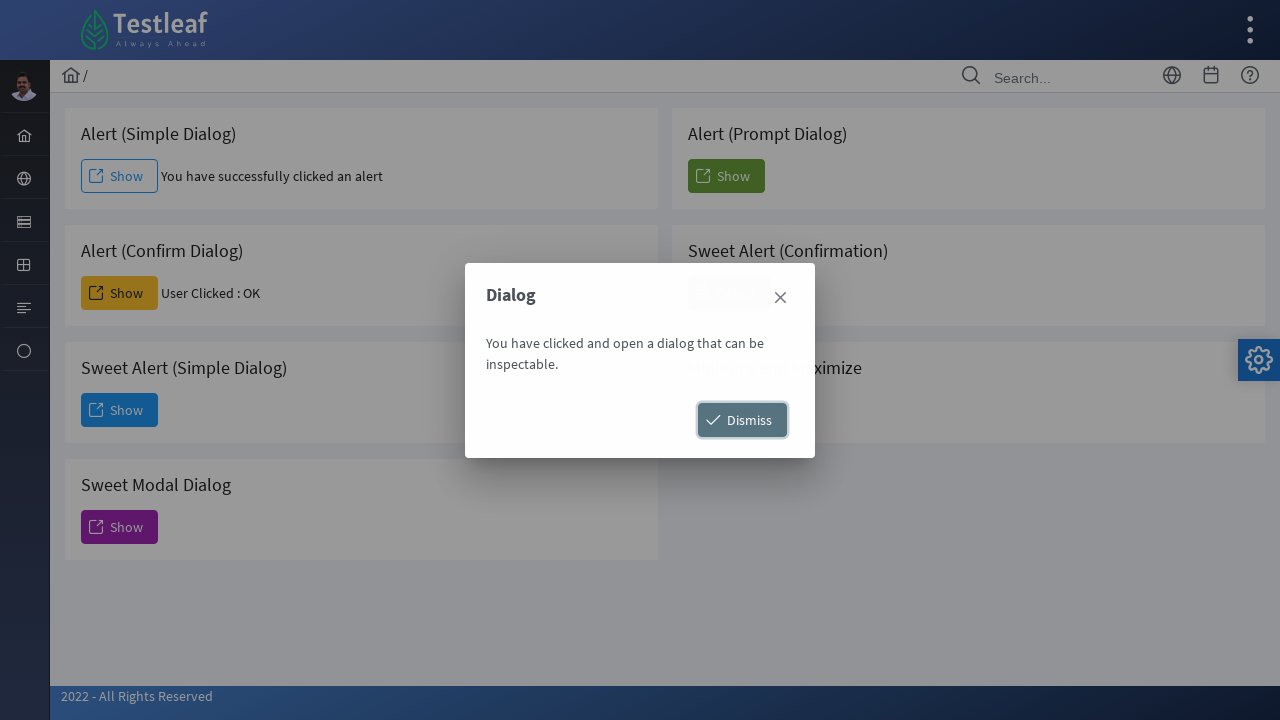

Clicked prompt alert button at (726, 176) on xpath=(//span[@class='ui-button-text ui-c'])[6]
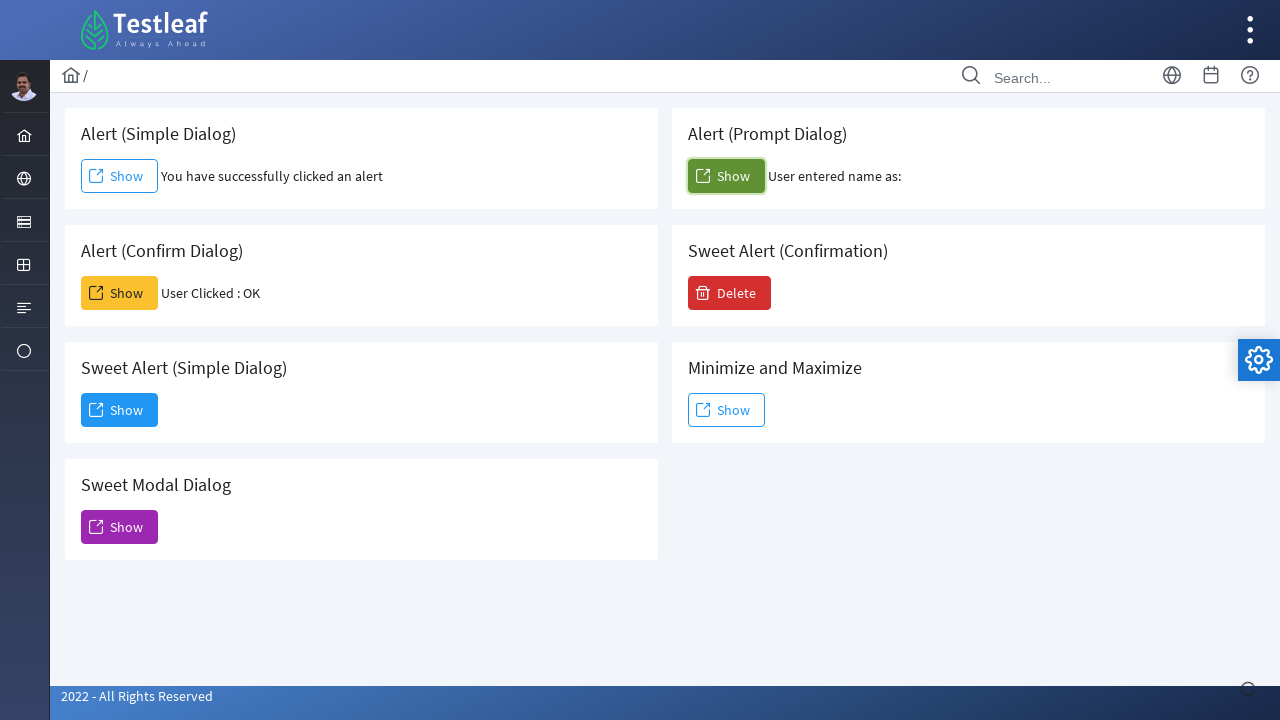

Accepted prompt alert with text 'suganya'
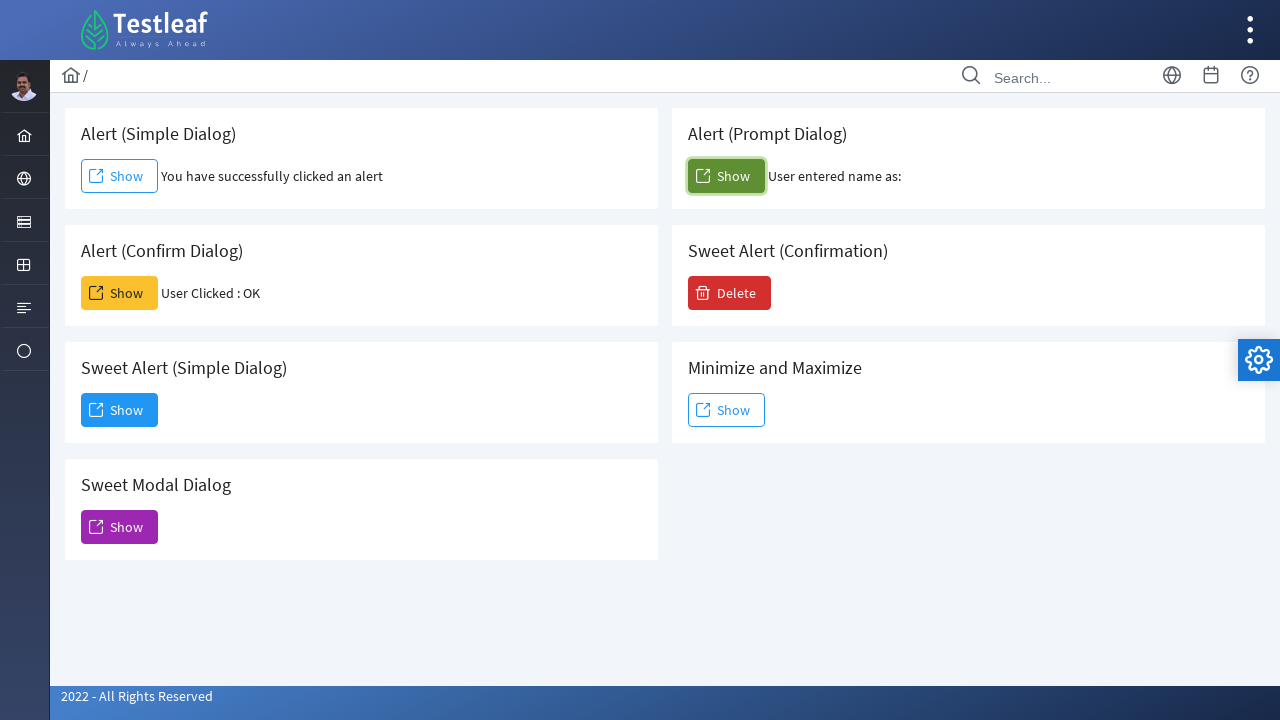

Clicked Delete button on sweet alert at (730, 293) on xpath=//span[text()='Delete']
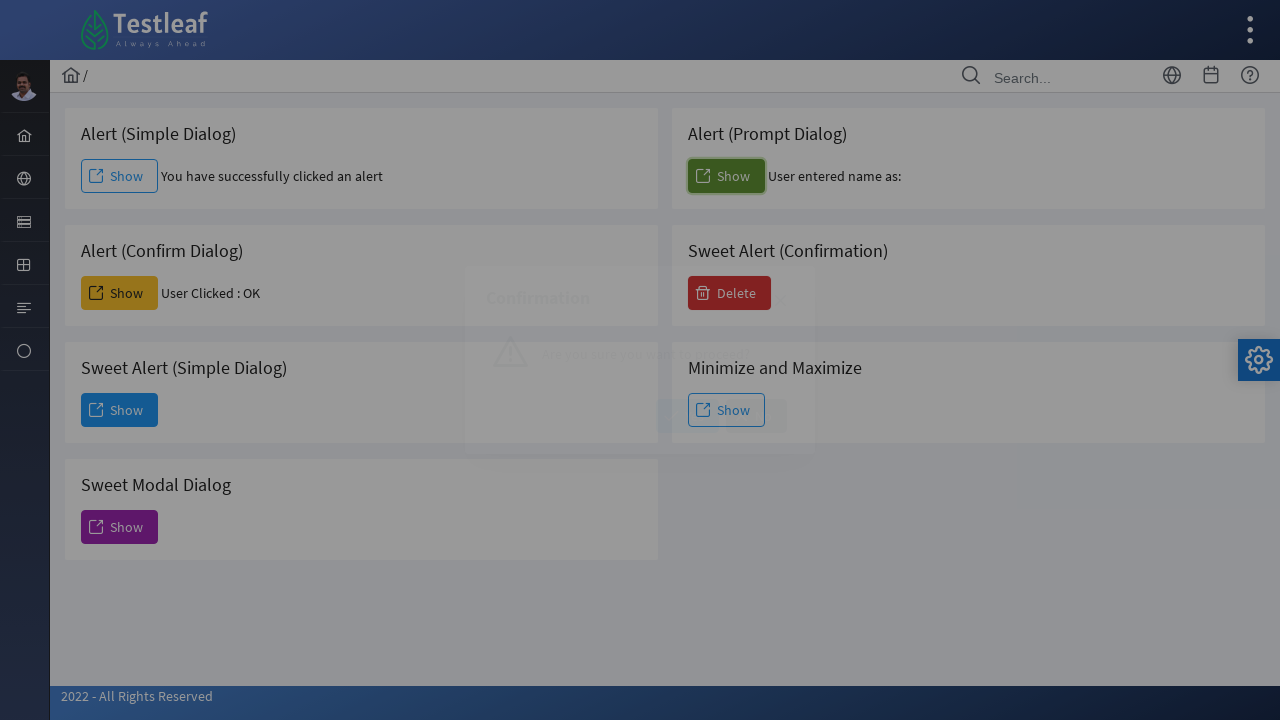

Clicked No button on confirmation dialog at (756, 416) on xpath=//span[text()='No']
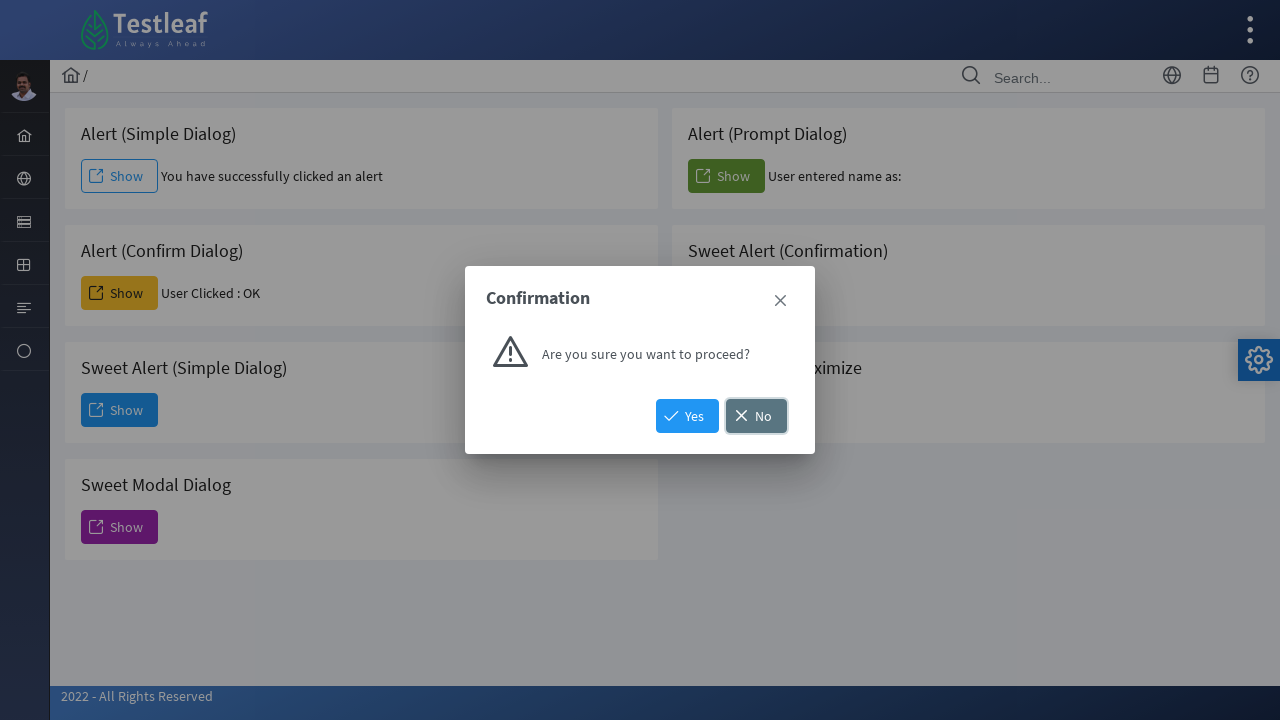

Clicked min and max button at (726, 410) on xpath=(//span[@class='ui-button-text ui-c'])[8]
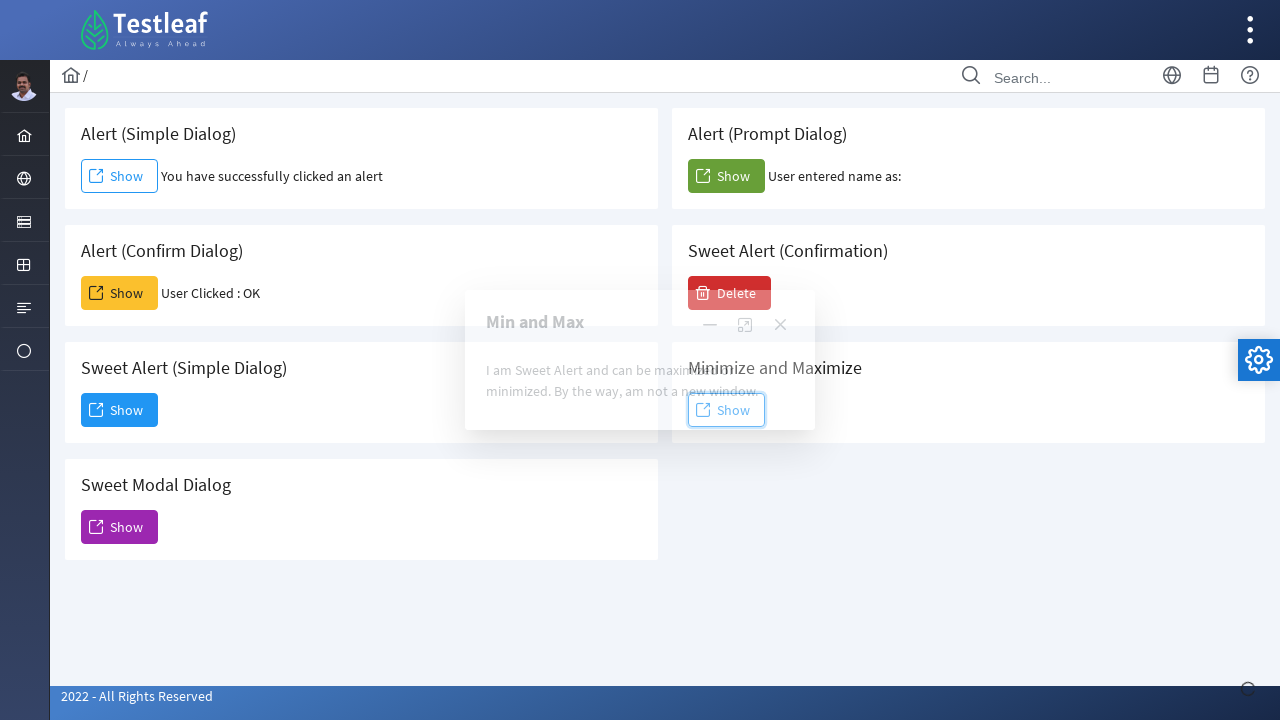

Clicked minimize icon at (710, 325) on xpath=//span[@class='ui-icon ui-icon-minus']
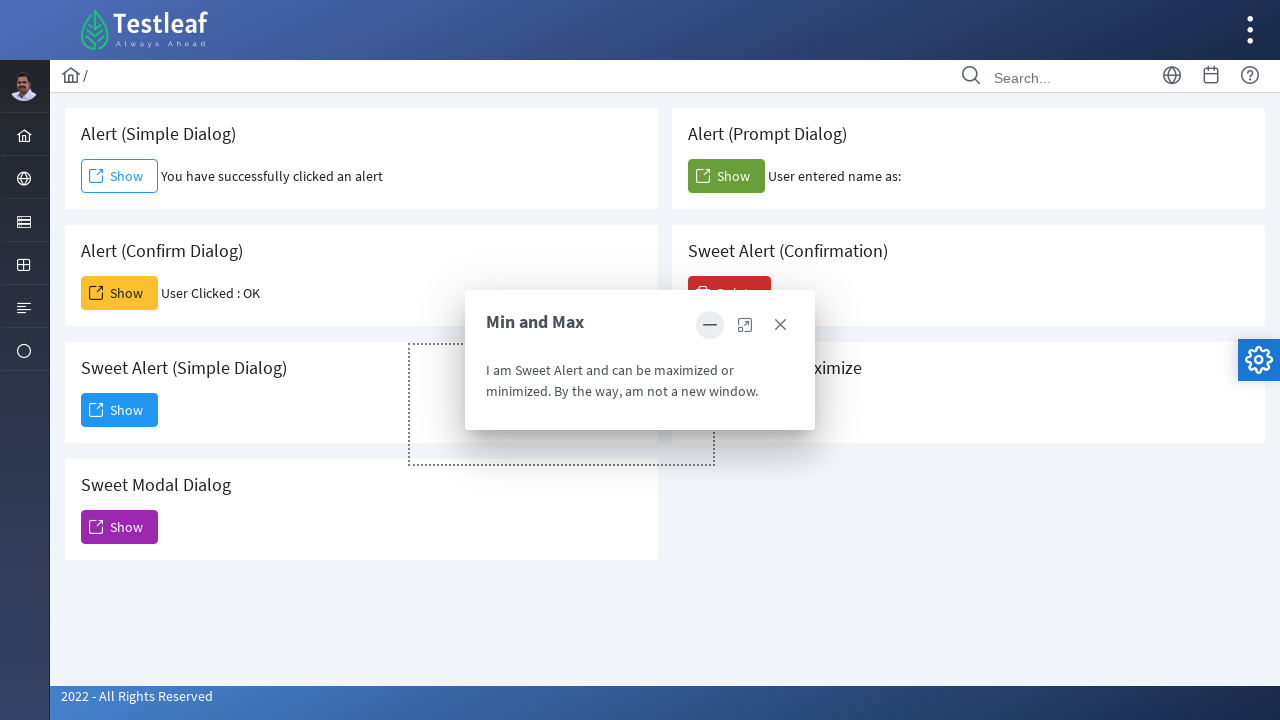

Clicked another button at (780, 325) on xpath=(//a[@role='button']//span)[3]
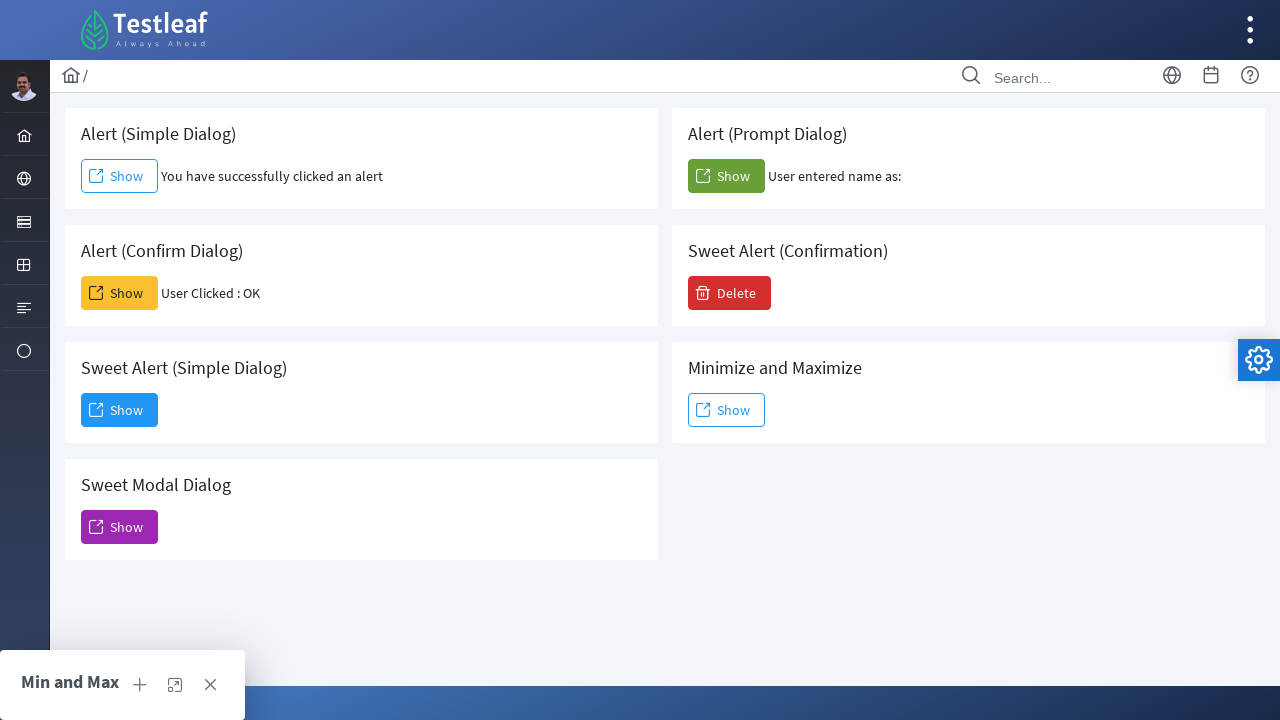

Clicked sweet modal alert button at (120, 527) on xpath=(//span[@class='ui-button-text ui-c'])[5]
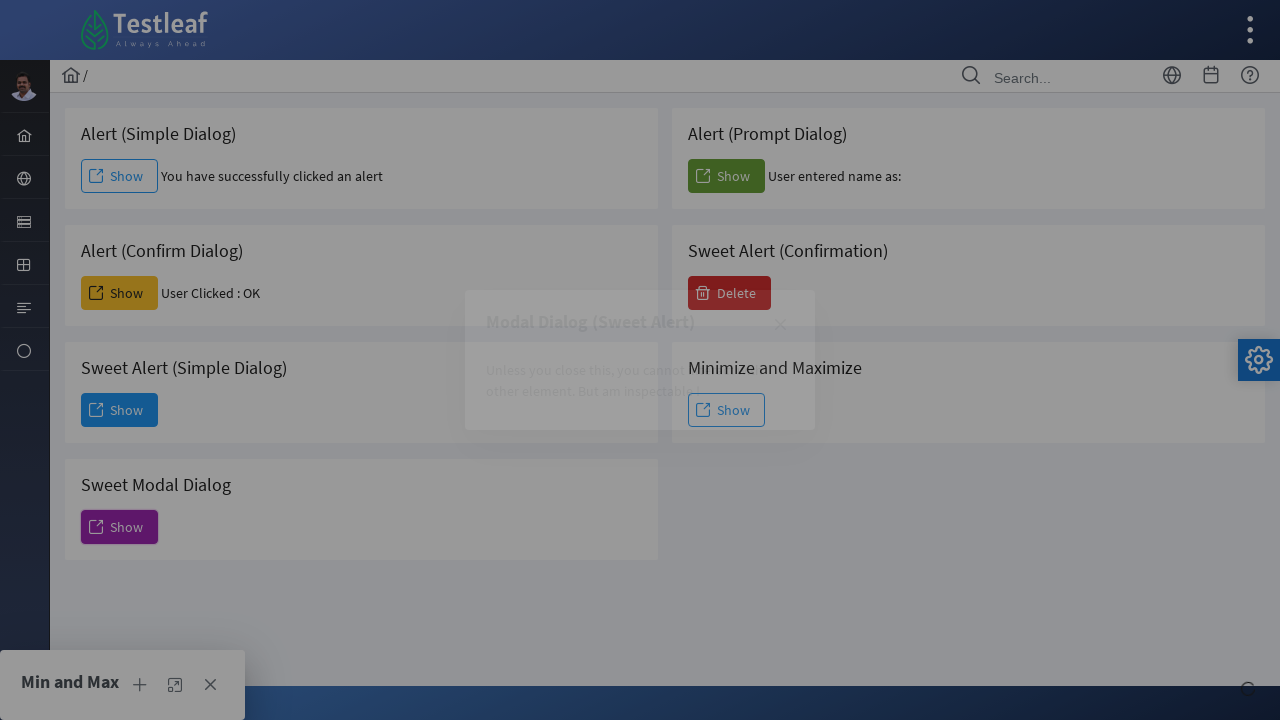

Closed the modal dialog at (780, 325) on xpath=(//a[contains(@class,'ui-dialog-titlebar-icon ui-dialog-titlebar-close')]/
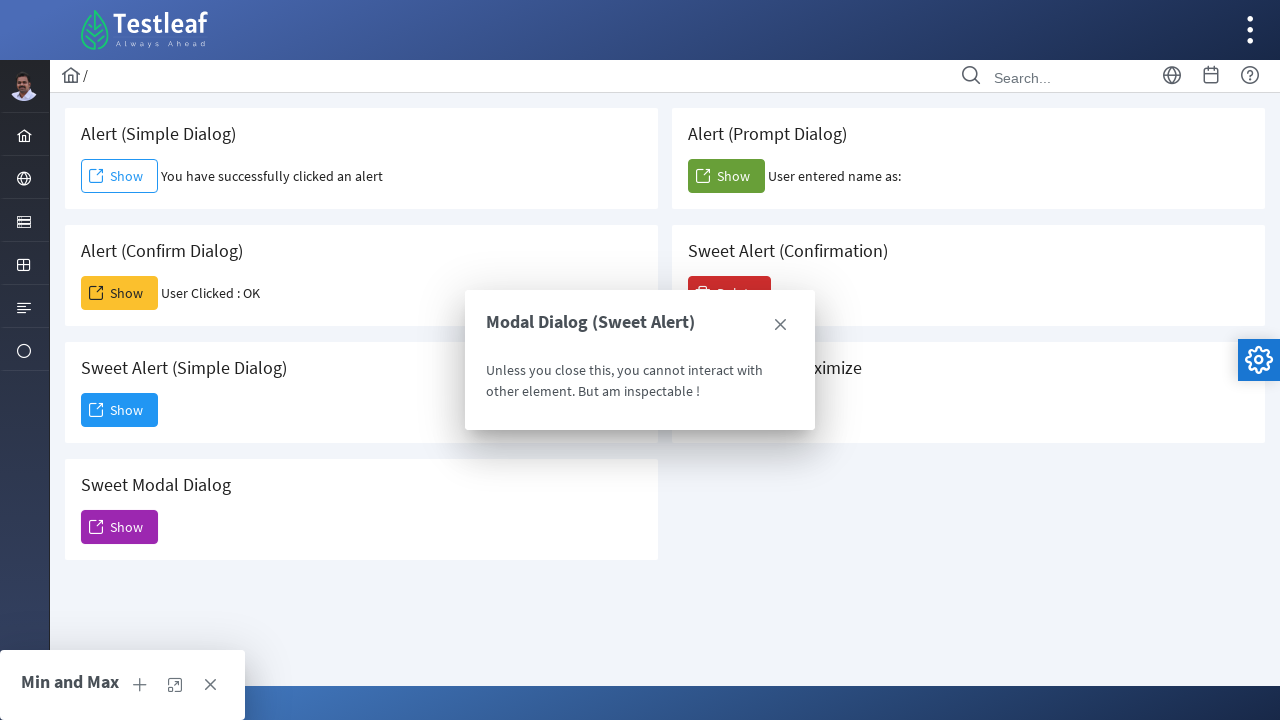

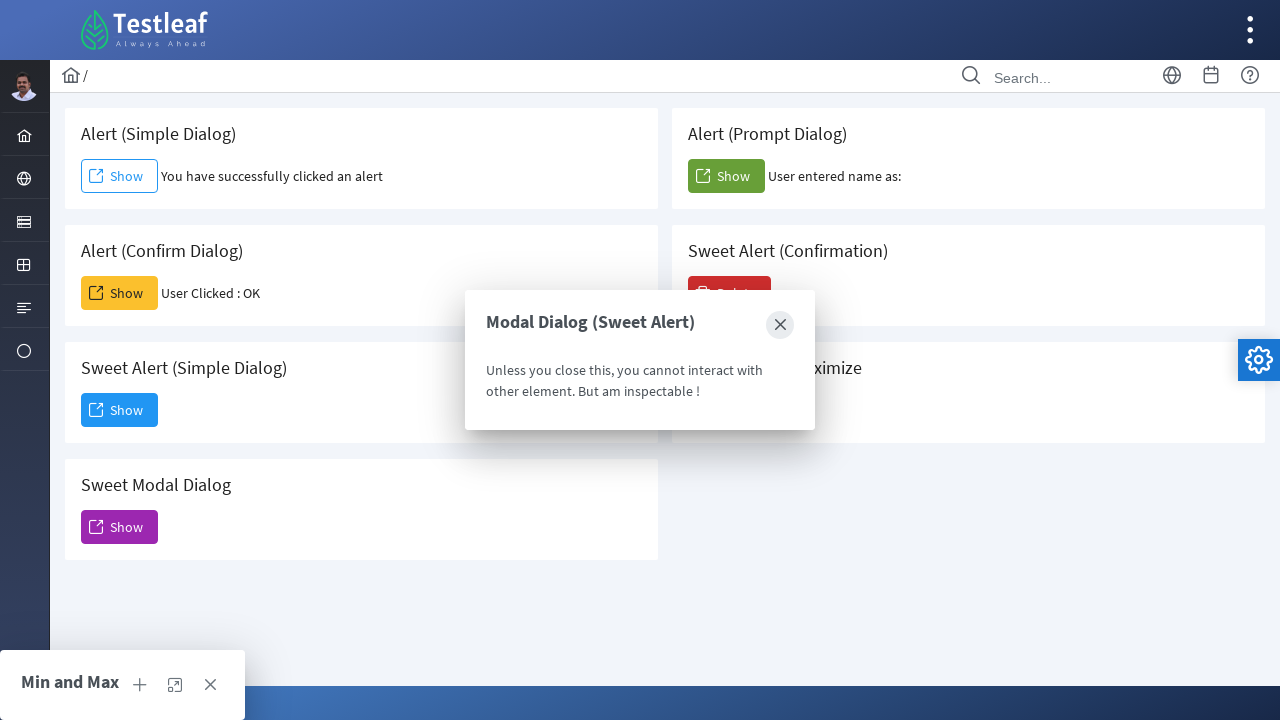